Tests the checkout flow on a Selenium practice e-commerce site by clicking on the cart icon, proceeding to checkout, and placing an order

Starting URL: https://rahulshettyacademy.com/seleniumPractise/#/

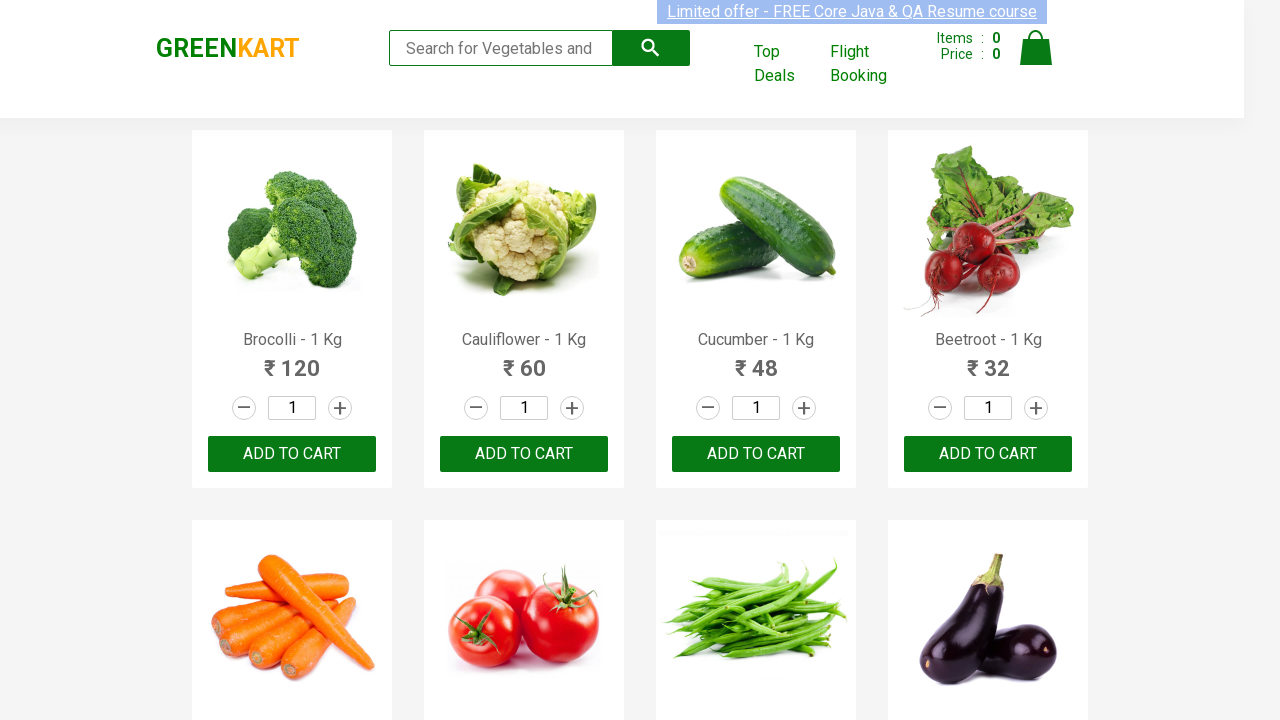

Clicked cart icon to view shopping cart at (1036, 48) on .cart-icon img
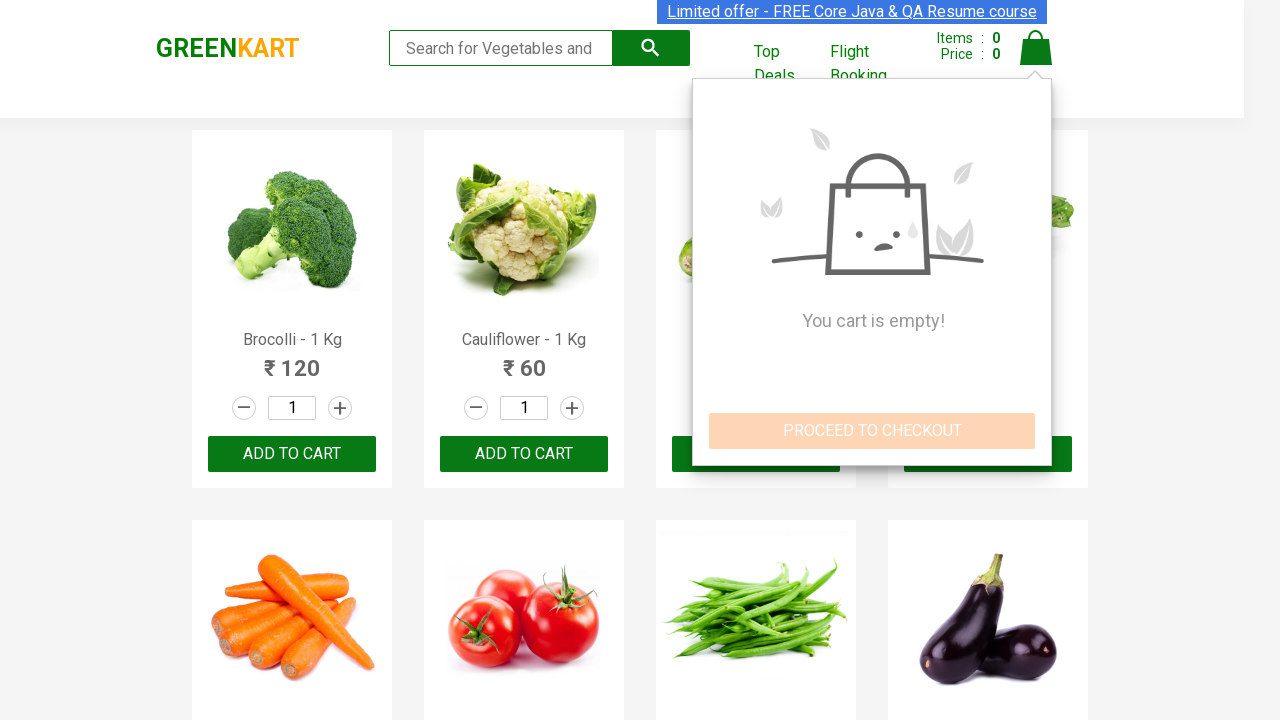

Clicked PROCEED TO CHECKOUT button at (872, 431) on text=PROCEED TO CHECKOUT
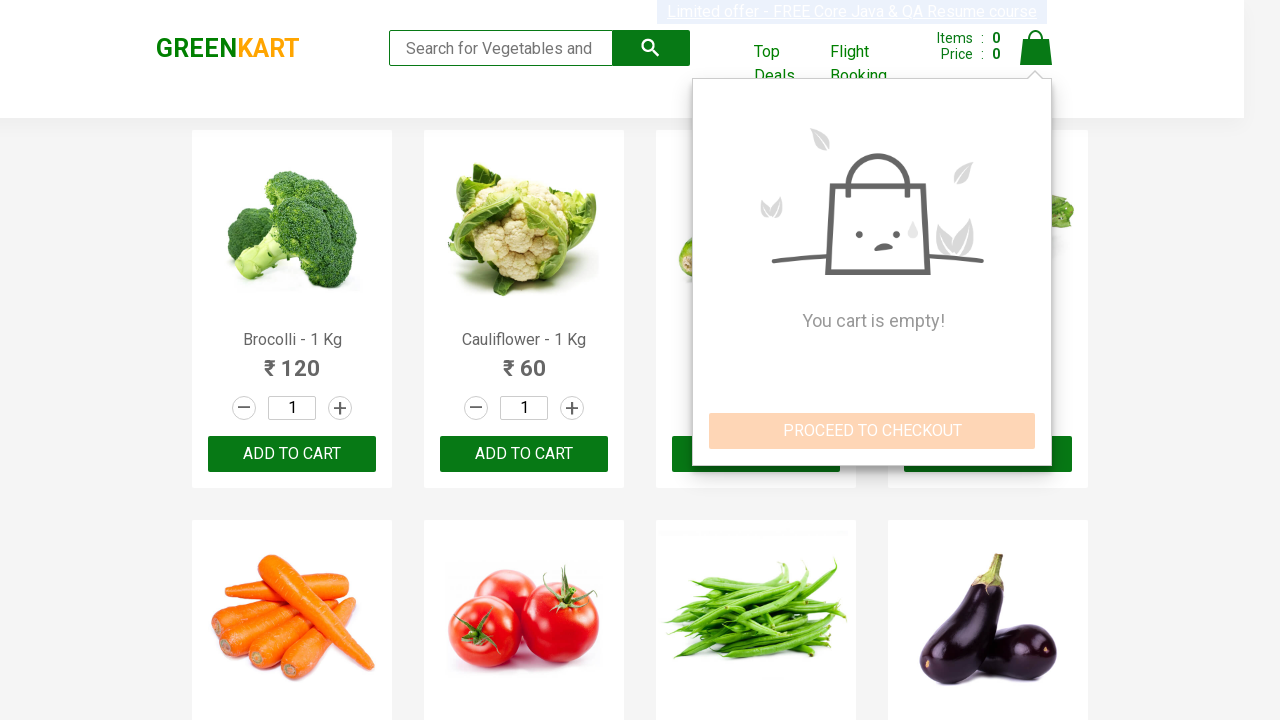

Clicked Place Order button to complete purchase at (1036, 388) on text=Place Order
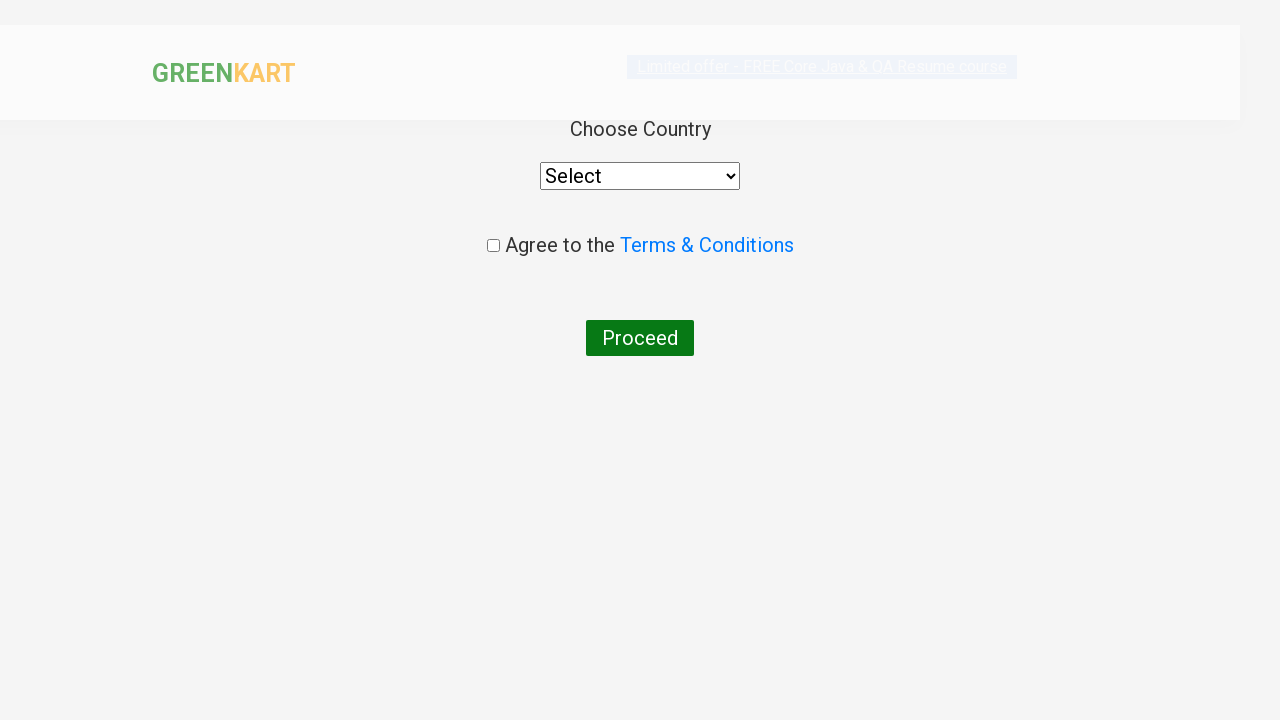

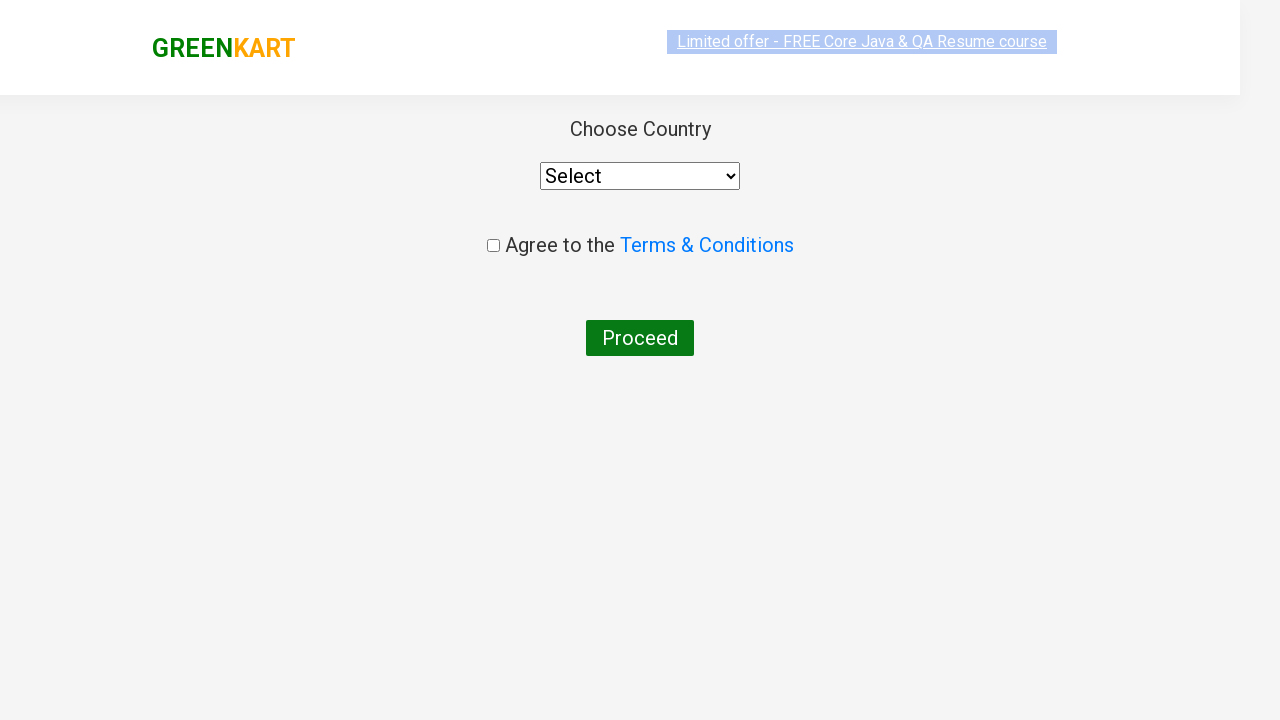